Navigates to OrangeHRM page and verifies the header image is displayed by locating it

Starting URL: http://alchemy.hguy.co/orangehrm

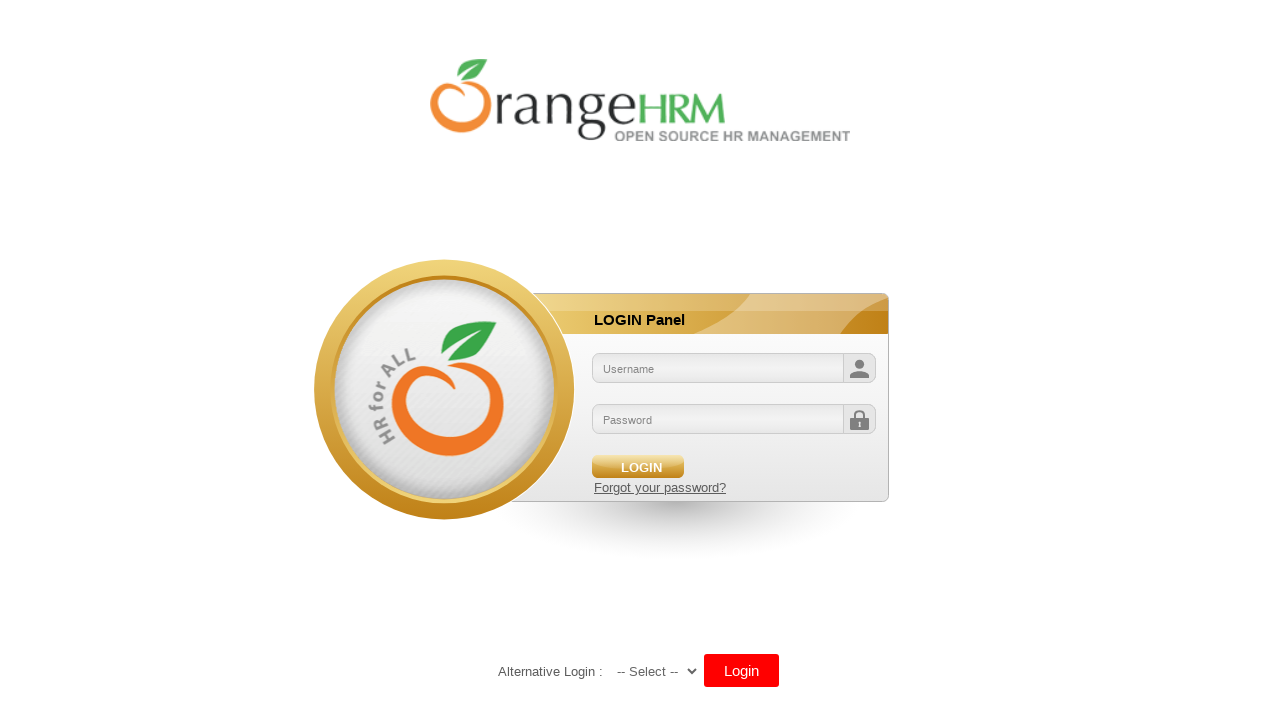

Navigated to OrangeHRM page
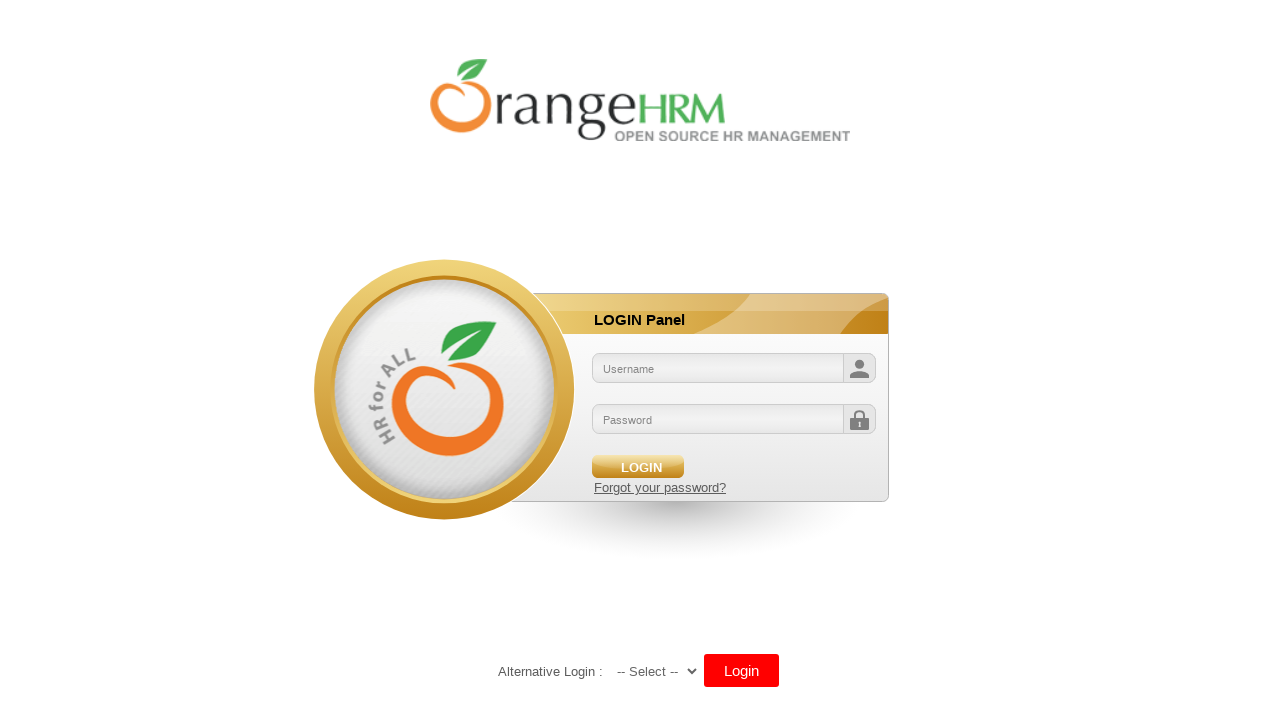

Header image element became visible
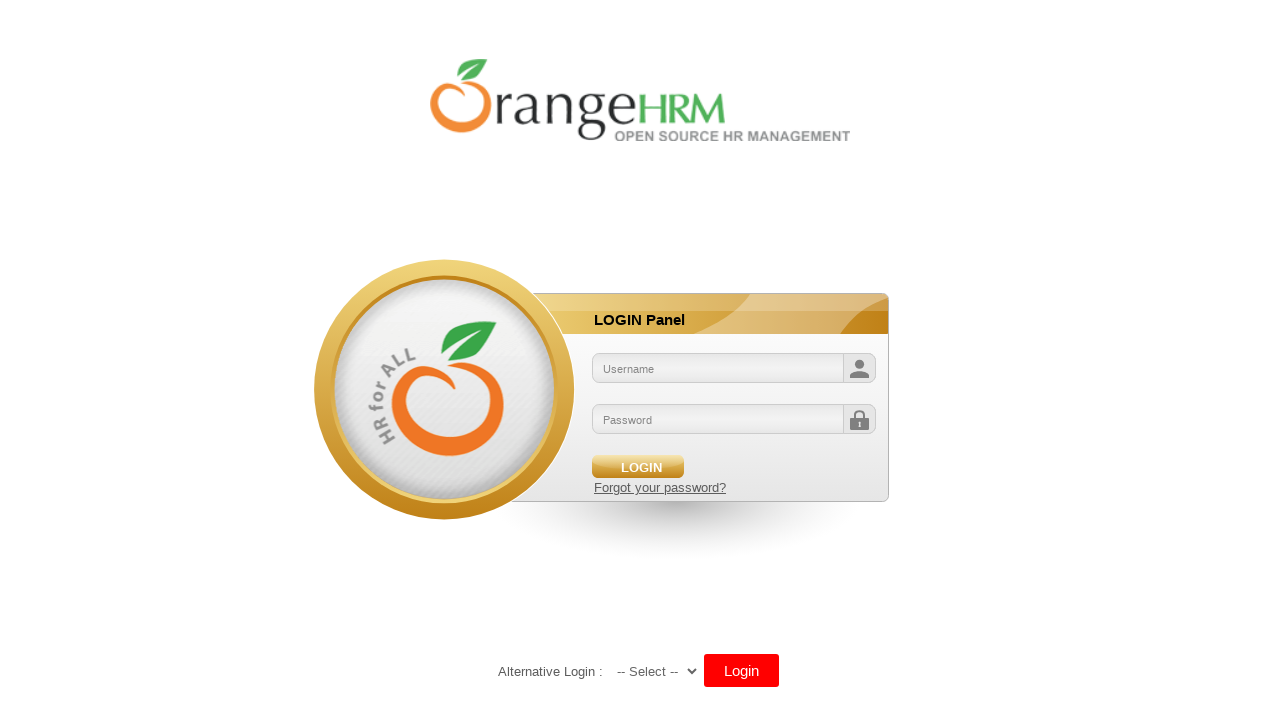

Located header image element
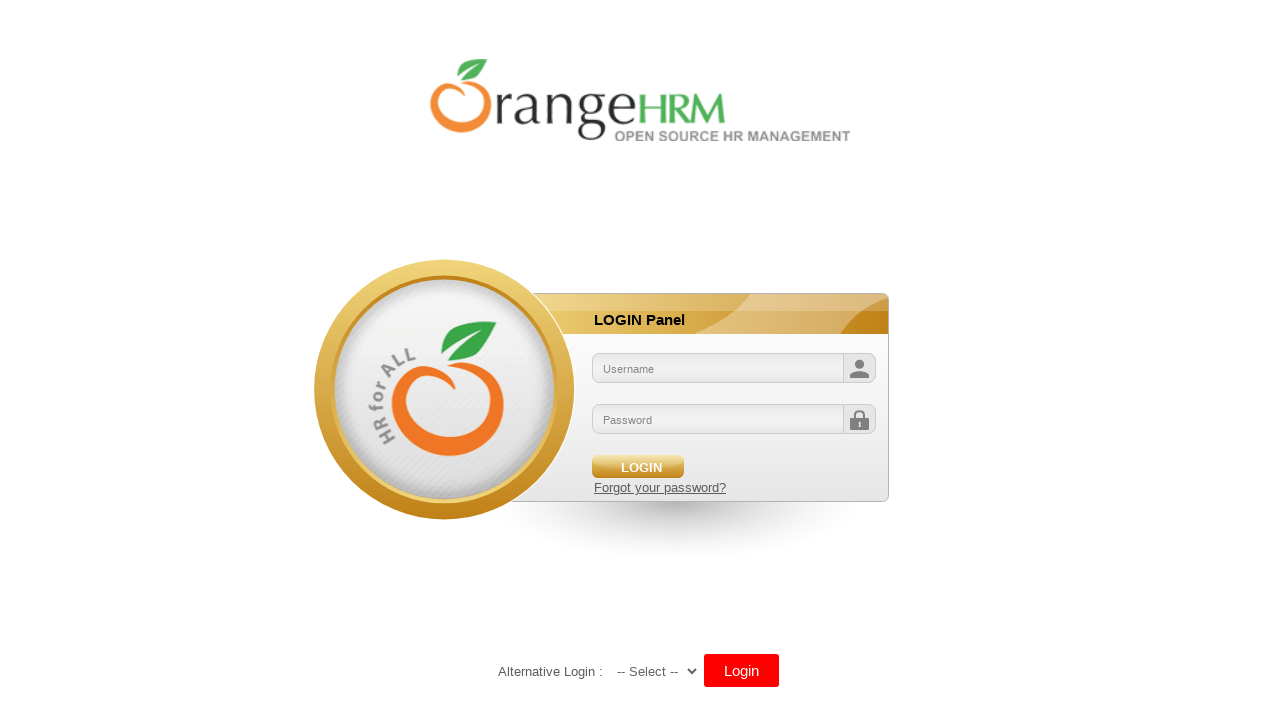

Retrieved header image src attribute: /orangehrm/symfony/web/webres_5d69118beeec64.10301452/themes/default/images/login/logo.png
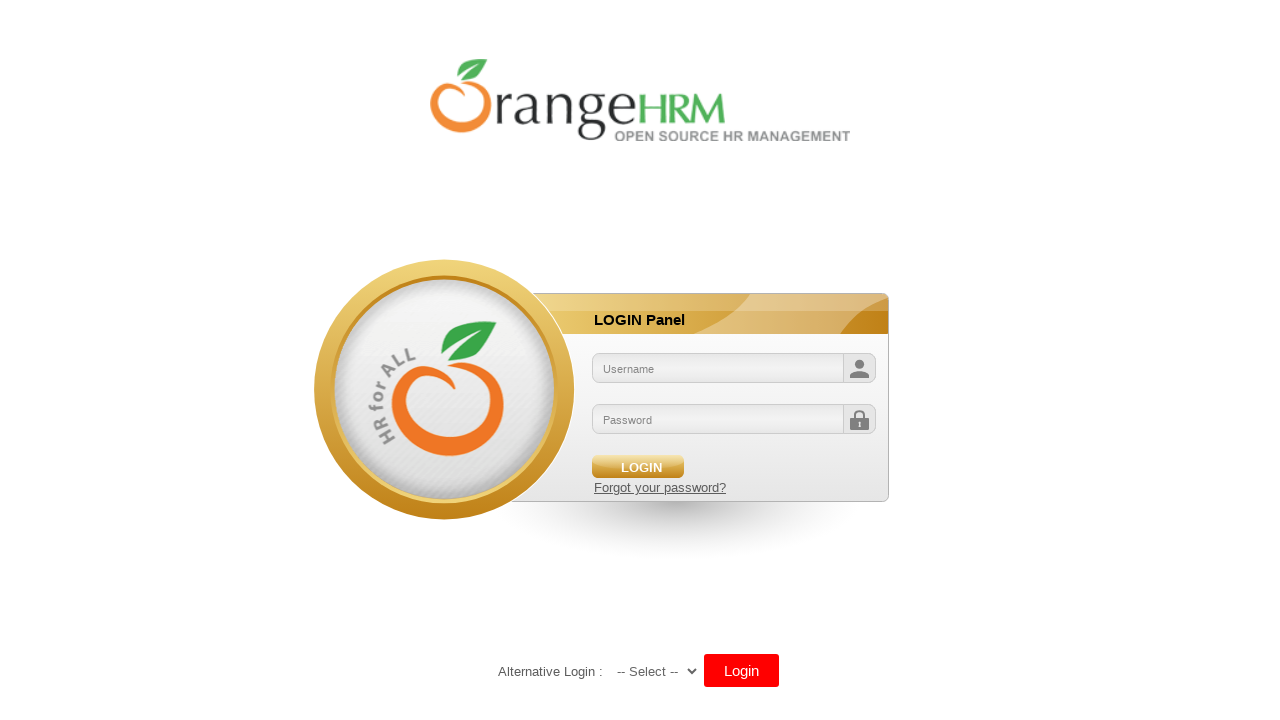

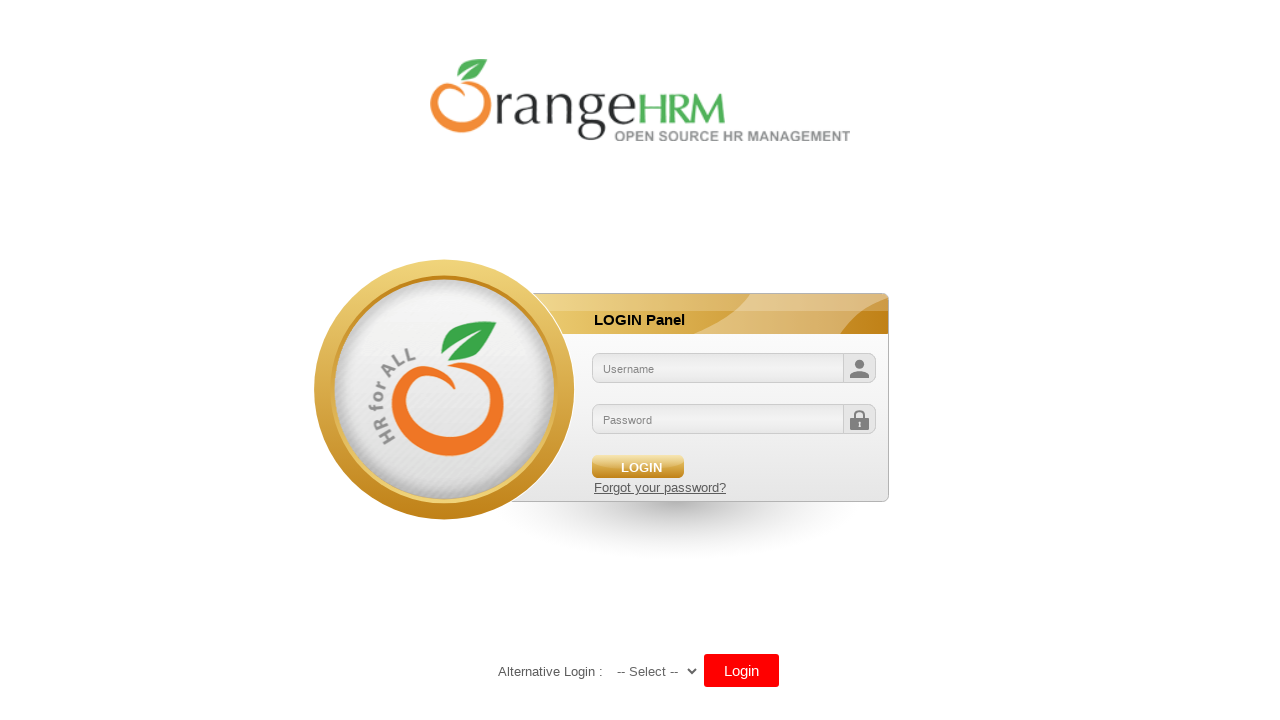